Tests registration form validation with invalid phone number - verifies error when phone number doesn't have 10-11 digits.

Starting URL: https://alada.vn/tai-khoan/dang-ky.html

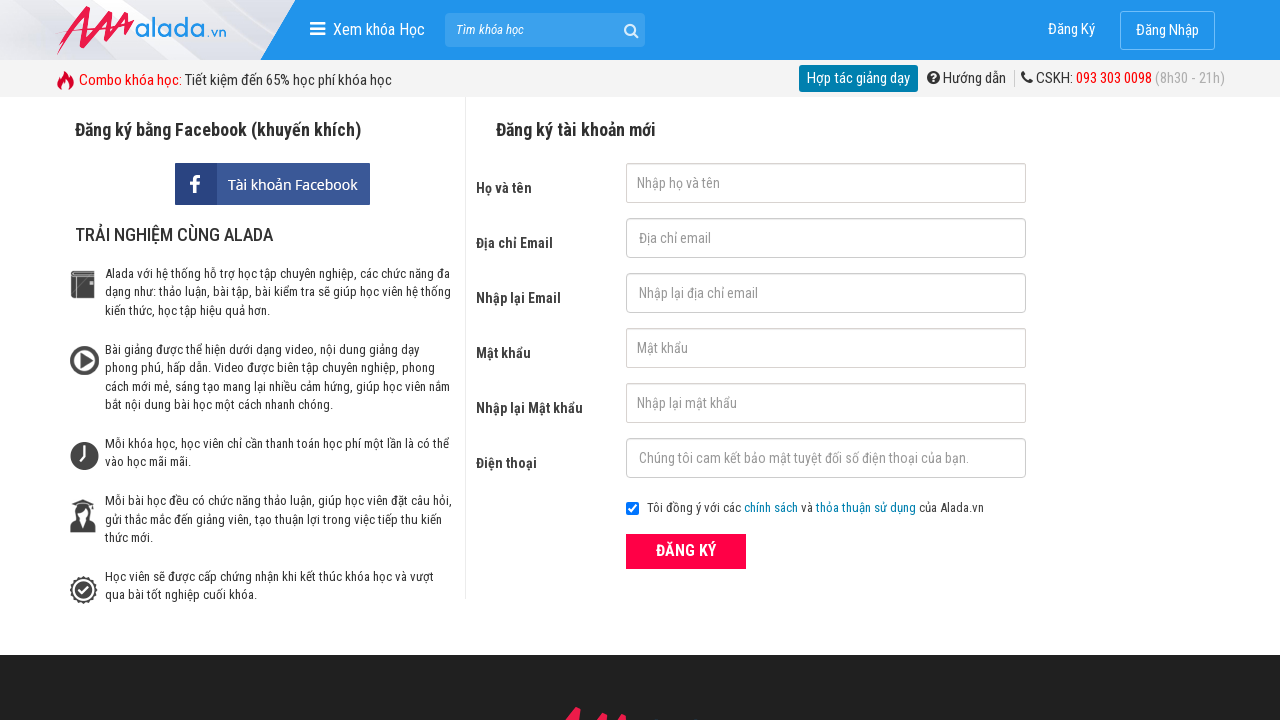

Filled first name field with 'Joe Biden' on #txtFirstname
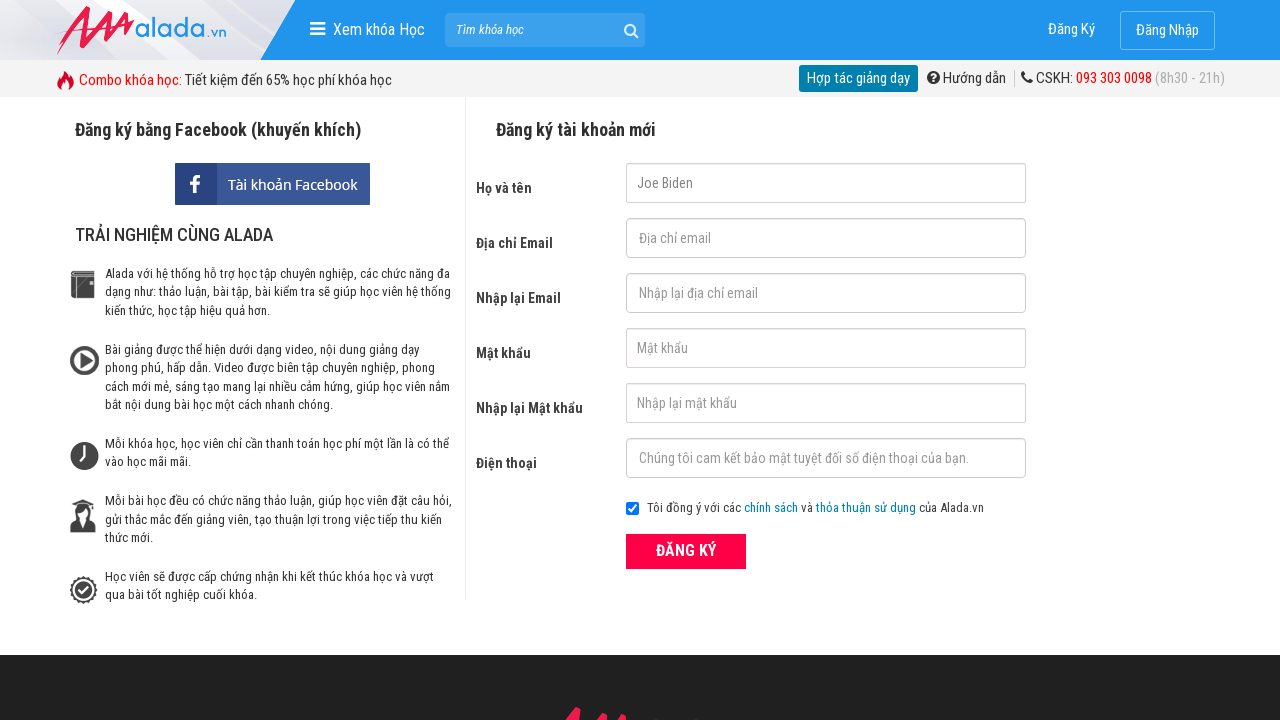

Filled email field with 'phonetest@gmail.com' on #txtEmail
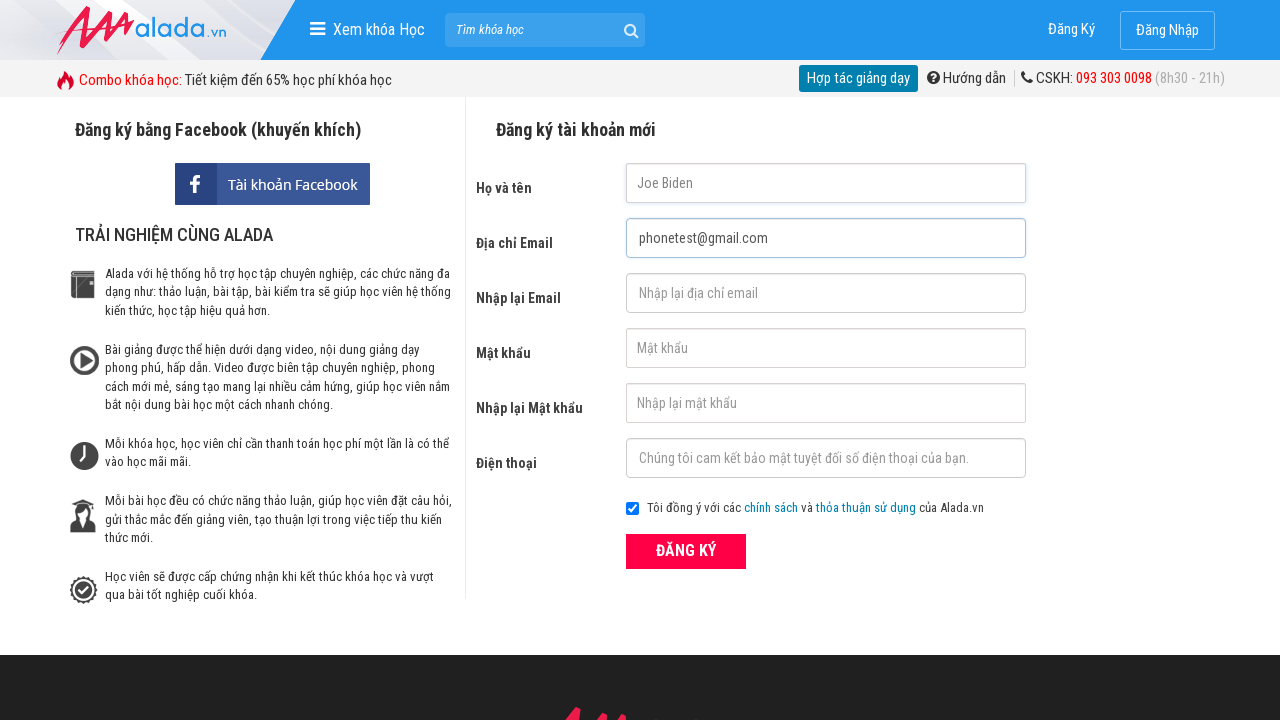

Filled confirm email field with 'phonetest@gmail.com' on #txtCEmail
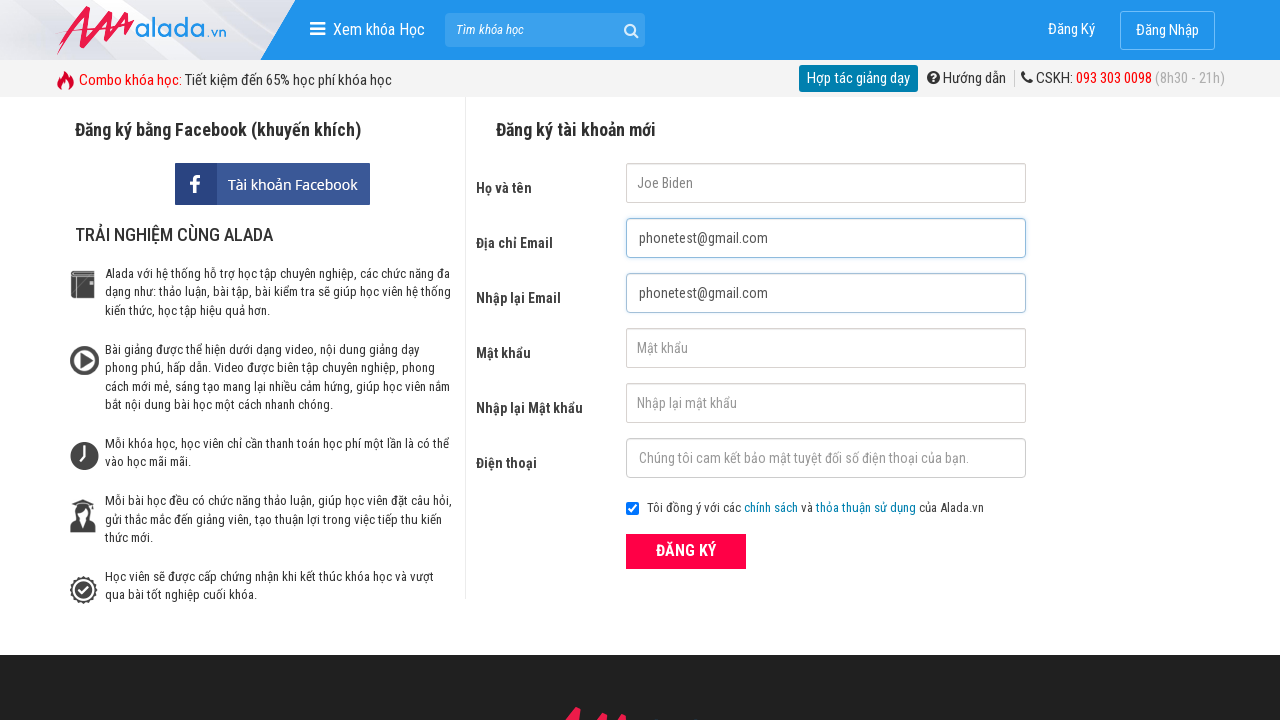

Filled password field with '123456' on #txtPassword
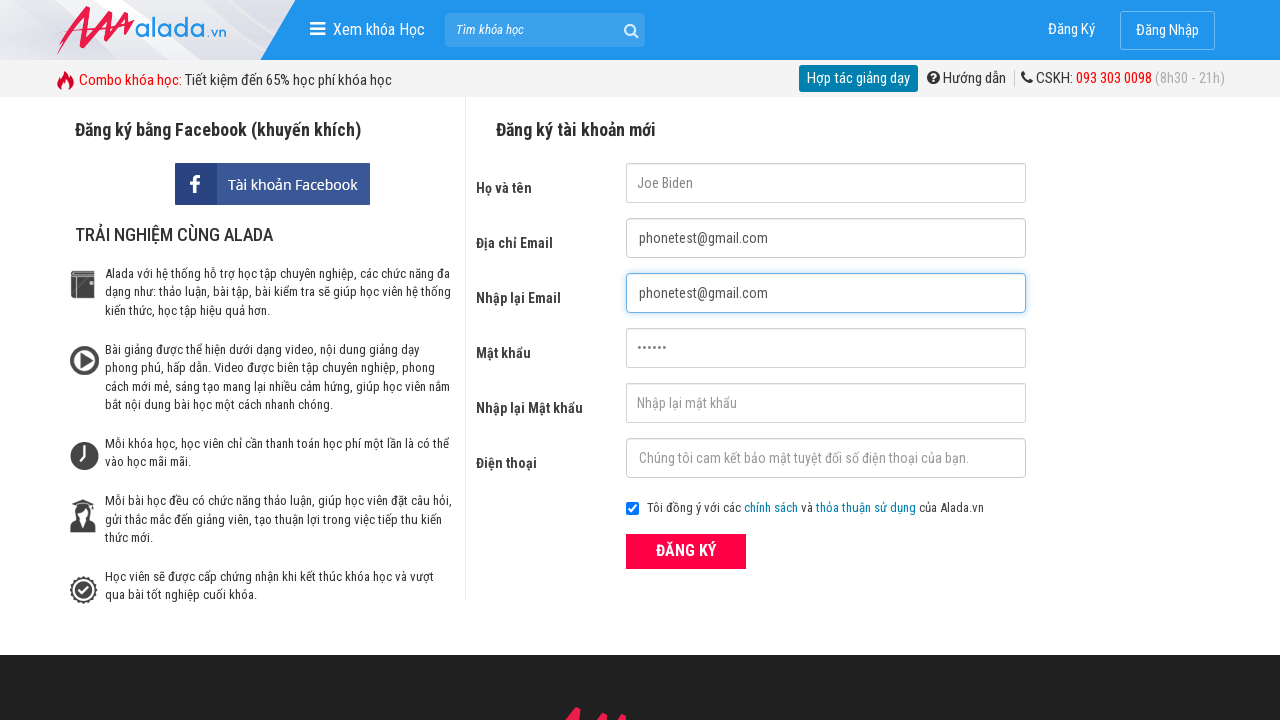

Filled confirm password field with '123456' on #txtCPassword
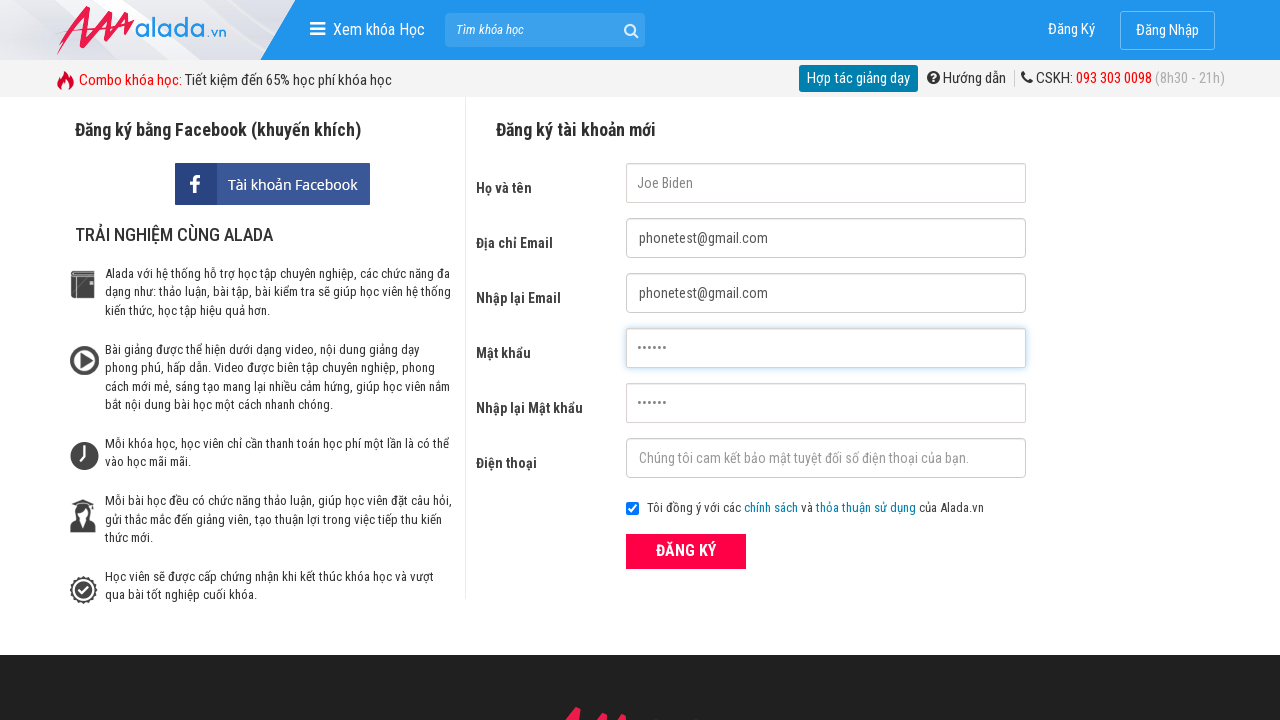

Filled phone field with invalid phone number '09876543' (8 digits - less than required 10-11) on #txtPhone
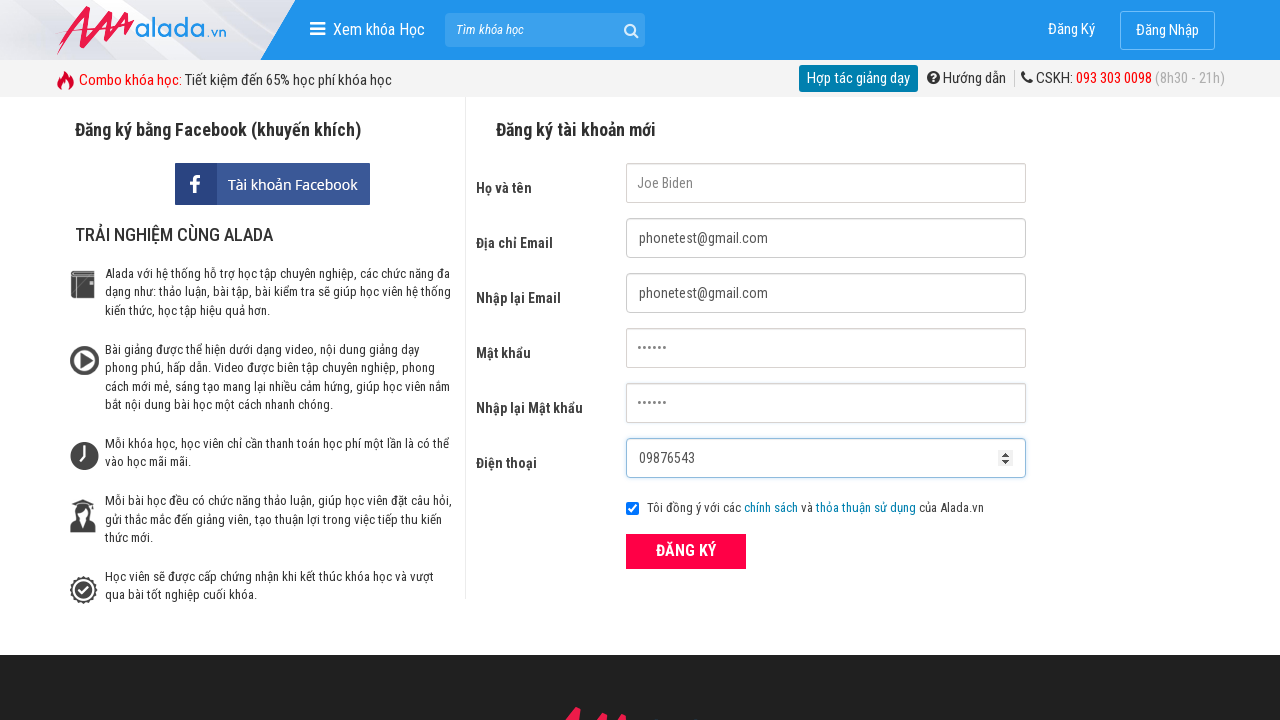

Clicked ĐĂNG KÝ (Register) button to submit form at (686, 551) on xpath=//button[text()='ĐĂNG KÝ' and @type='submit']
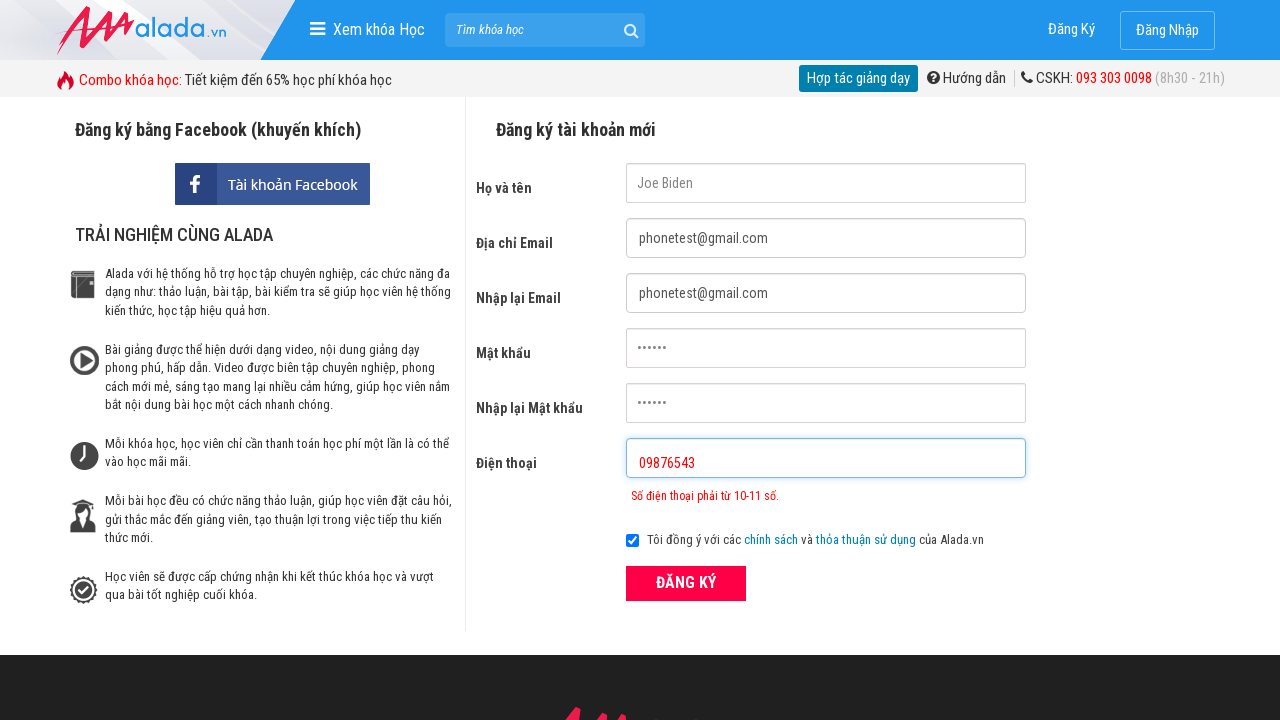

Verified phone number error message is displayed - validation failed for invalid phone number
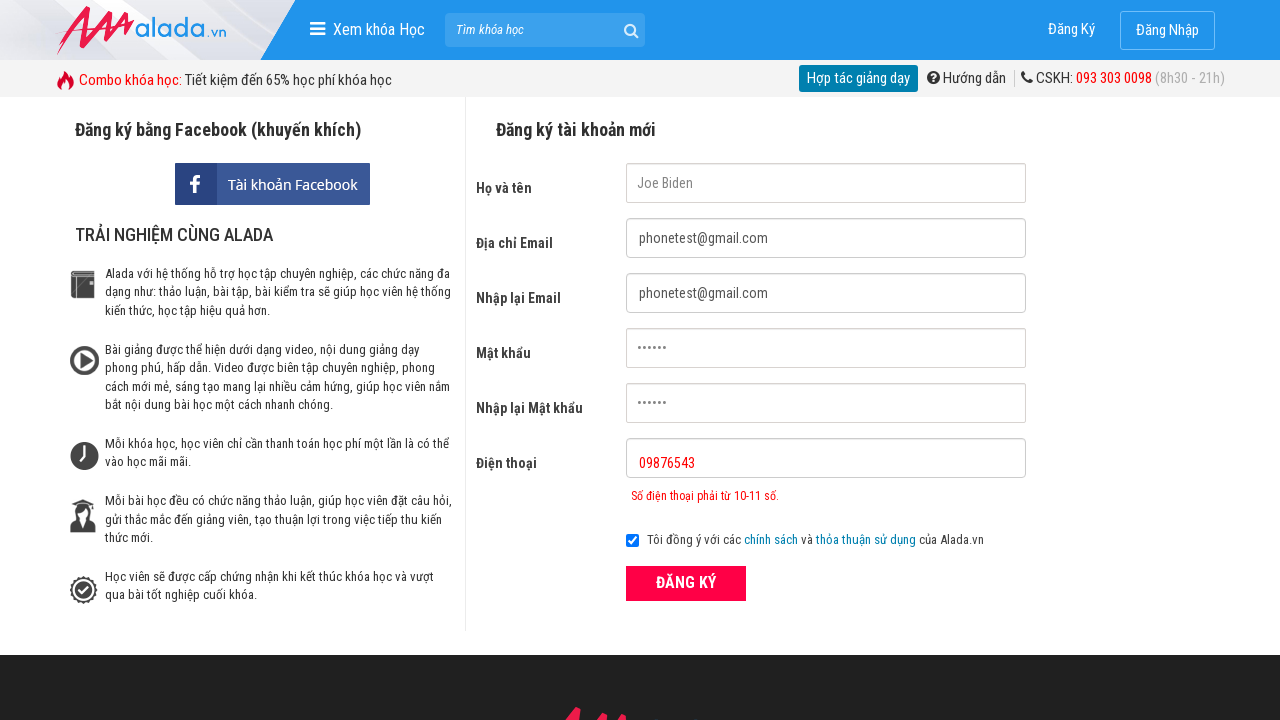

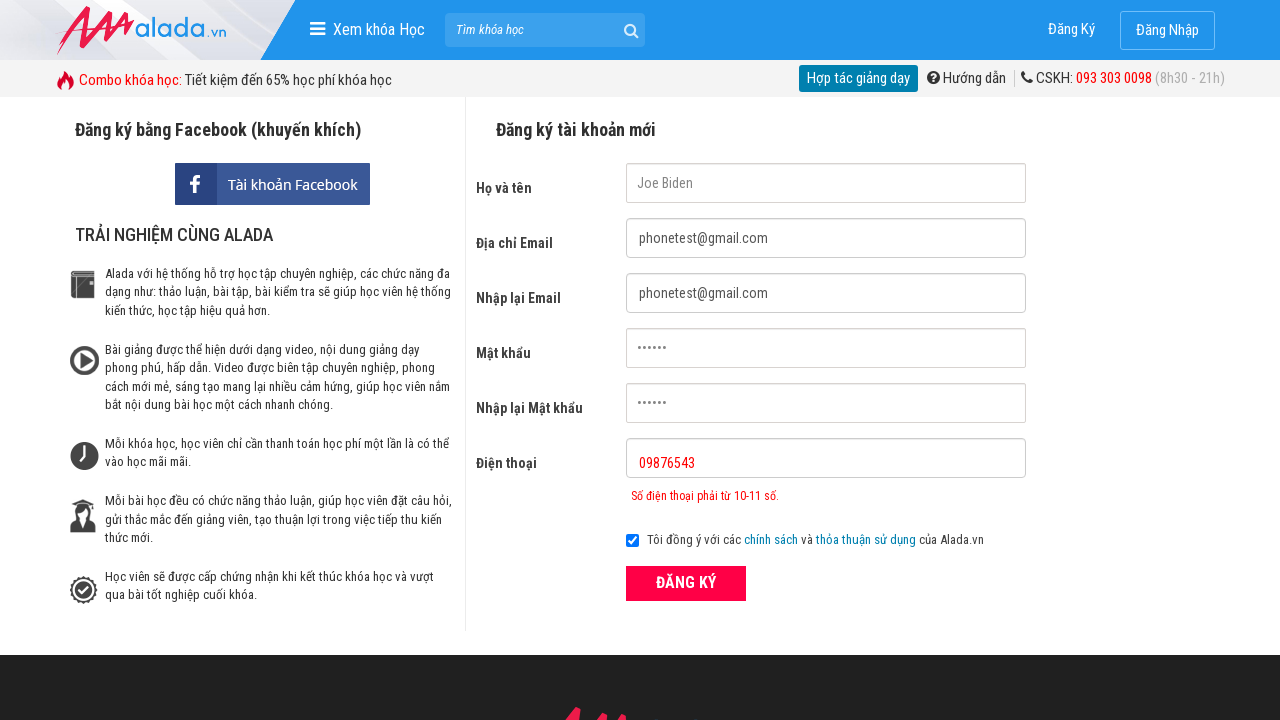